Handles different types of JavaScript alerts including standard, timed, and confirmation alerts

Starting URL: https://demoqa.com/alerts

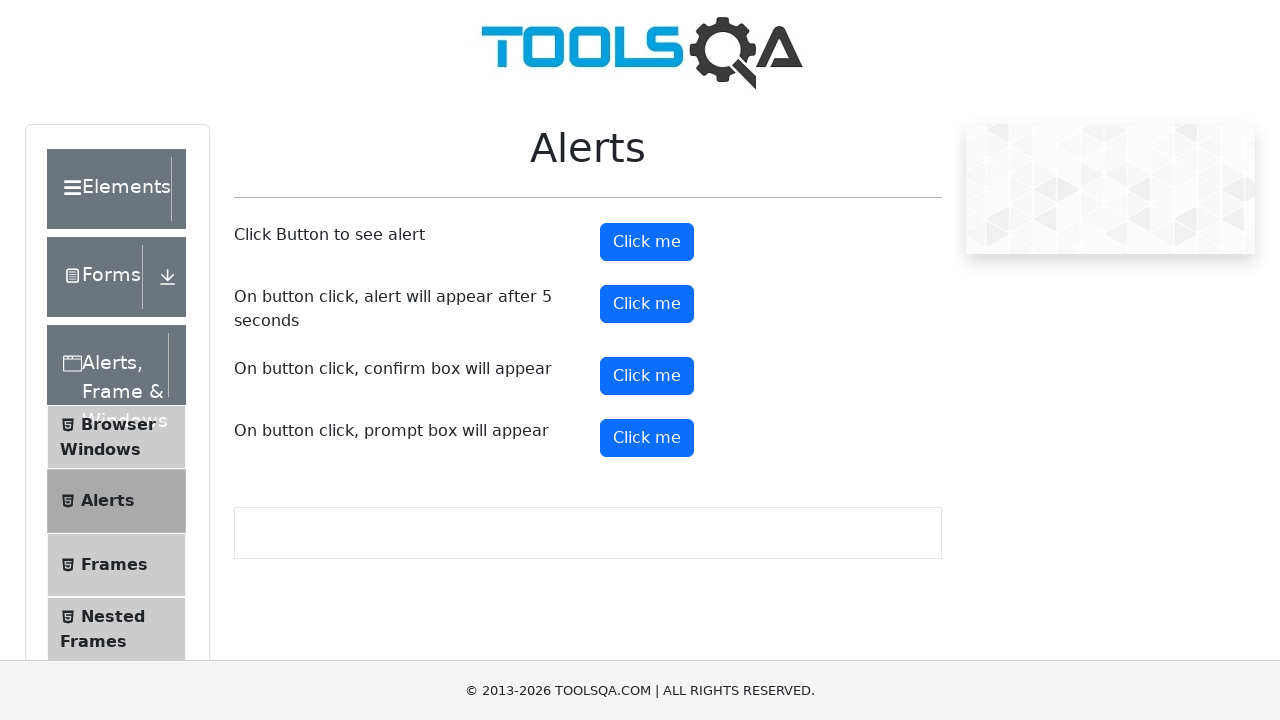

Clicked button to trigger standard alert at (647, 242) on #alertButton
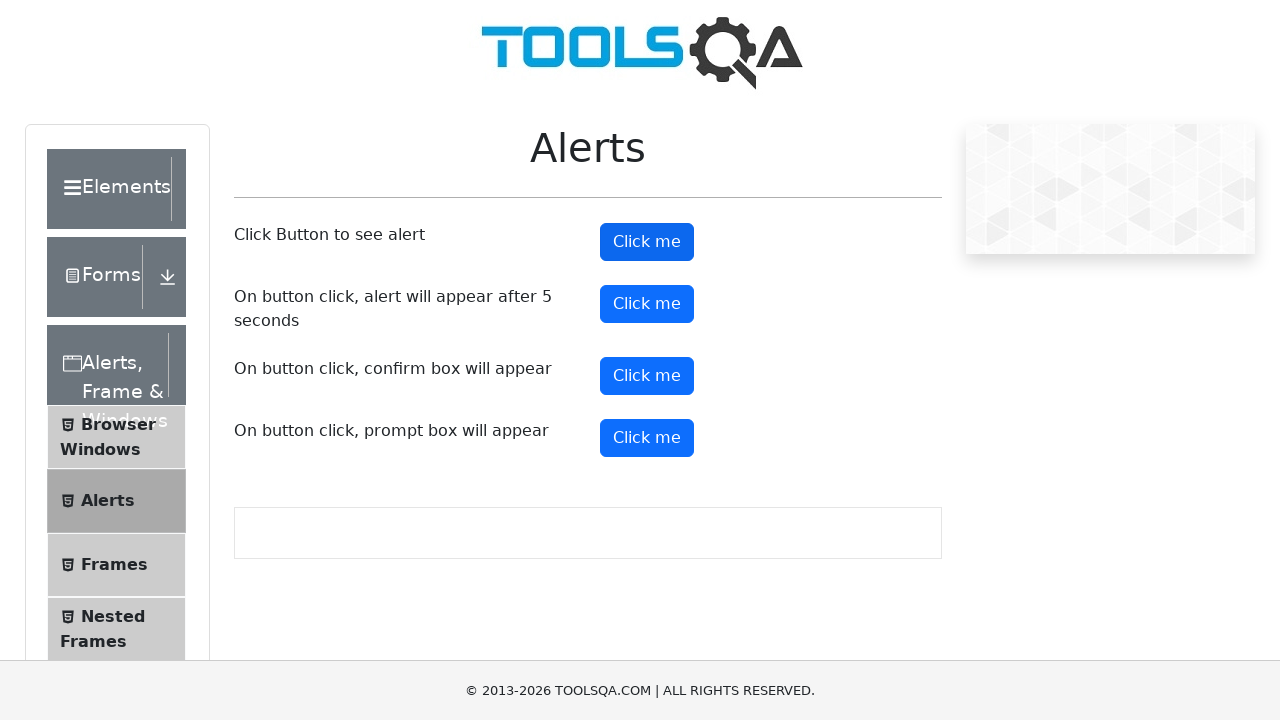

Set up dialog handler to accept alerts
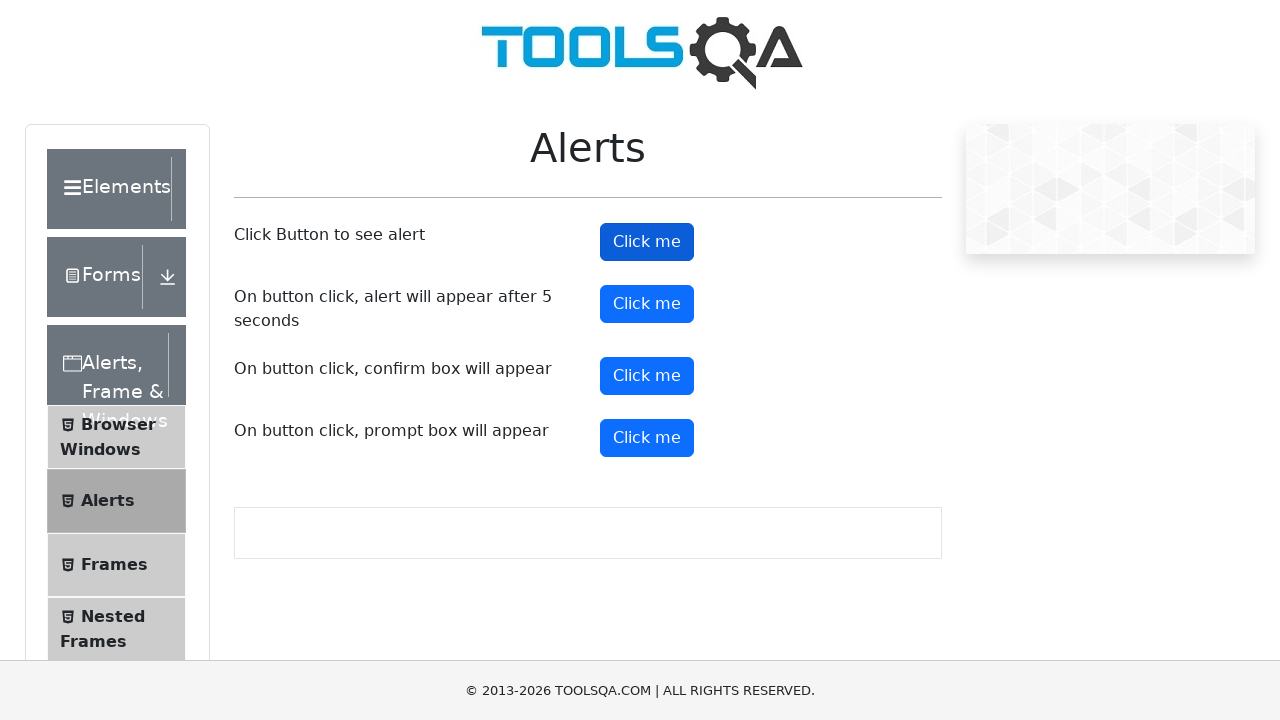

Clicked button to trigger timed alert at (647, 304) on #timerAlertButton
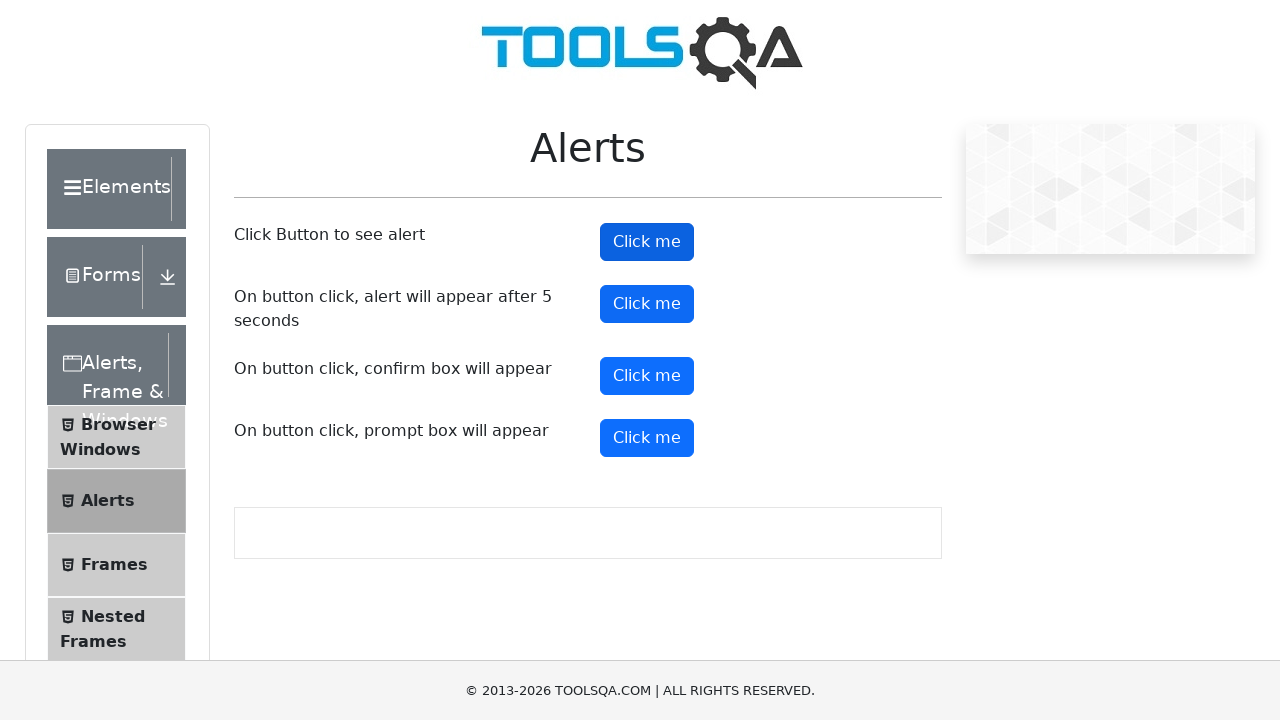

Waited for timed alert to appear (5.5 seconds)
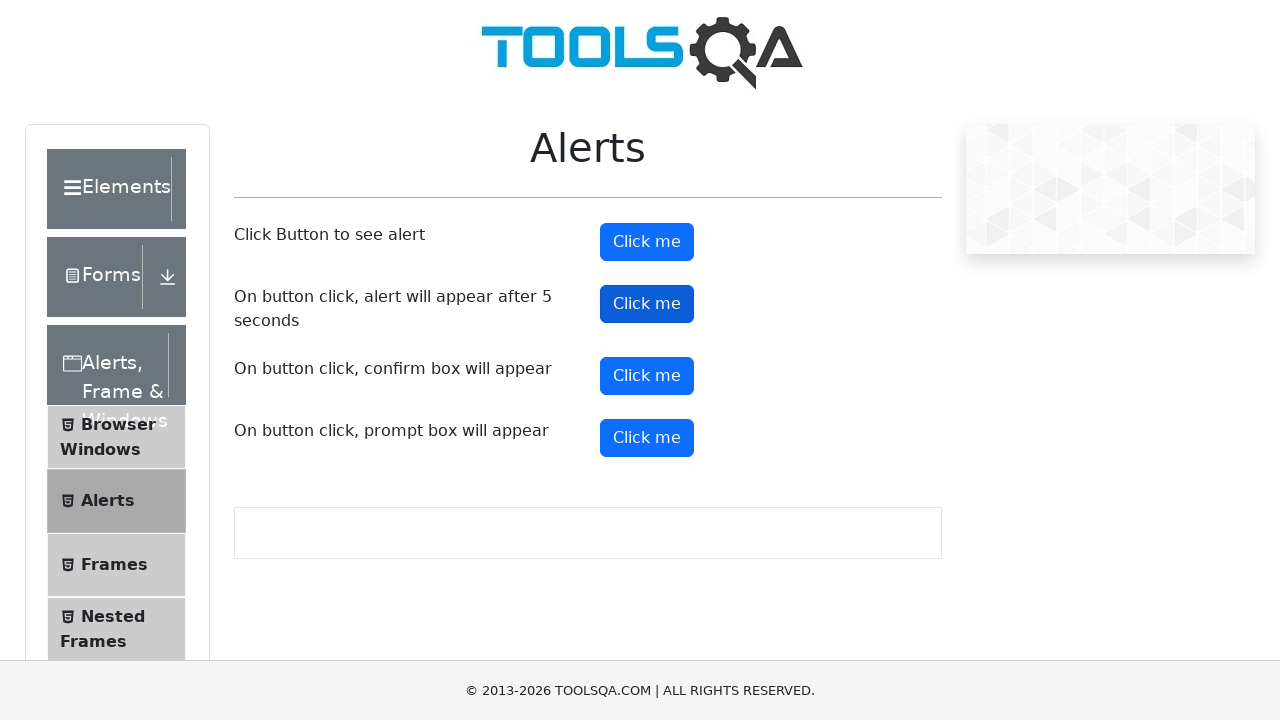

Clicked button to trigger confirmation alert at (647, 376) on #confirmButton
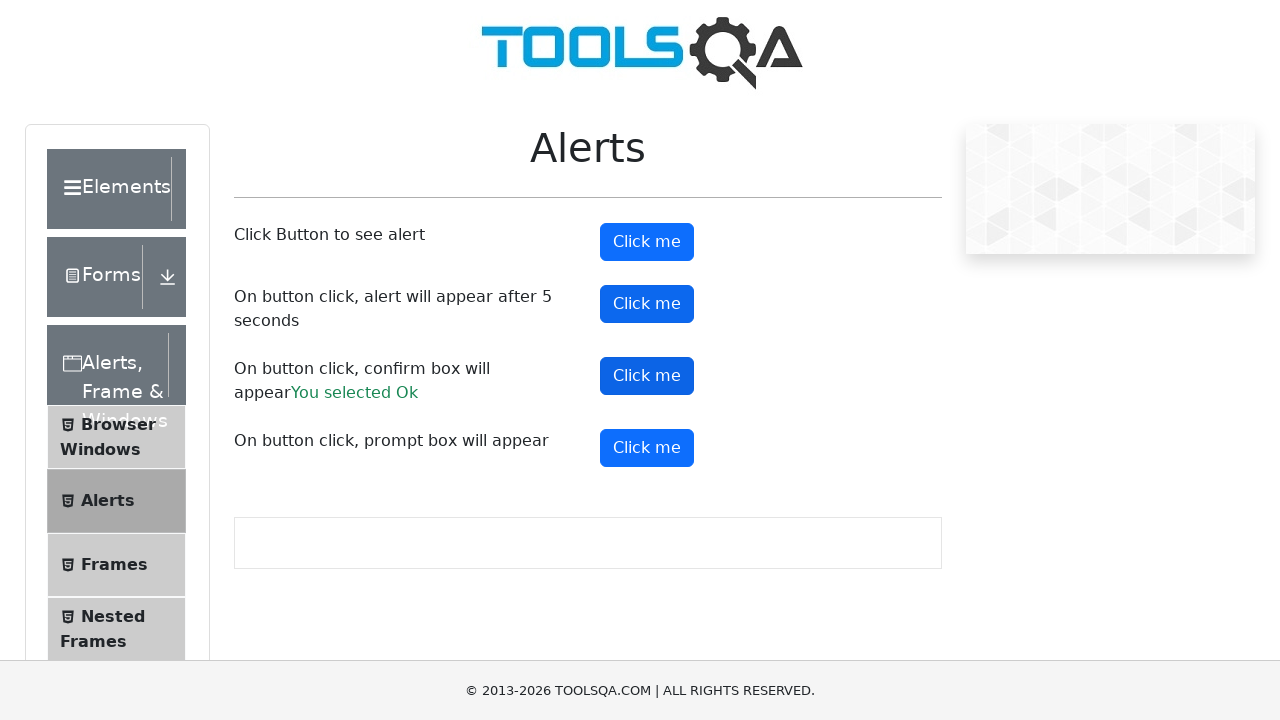

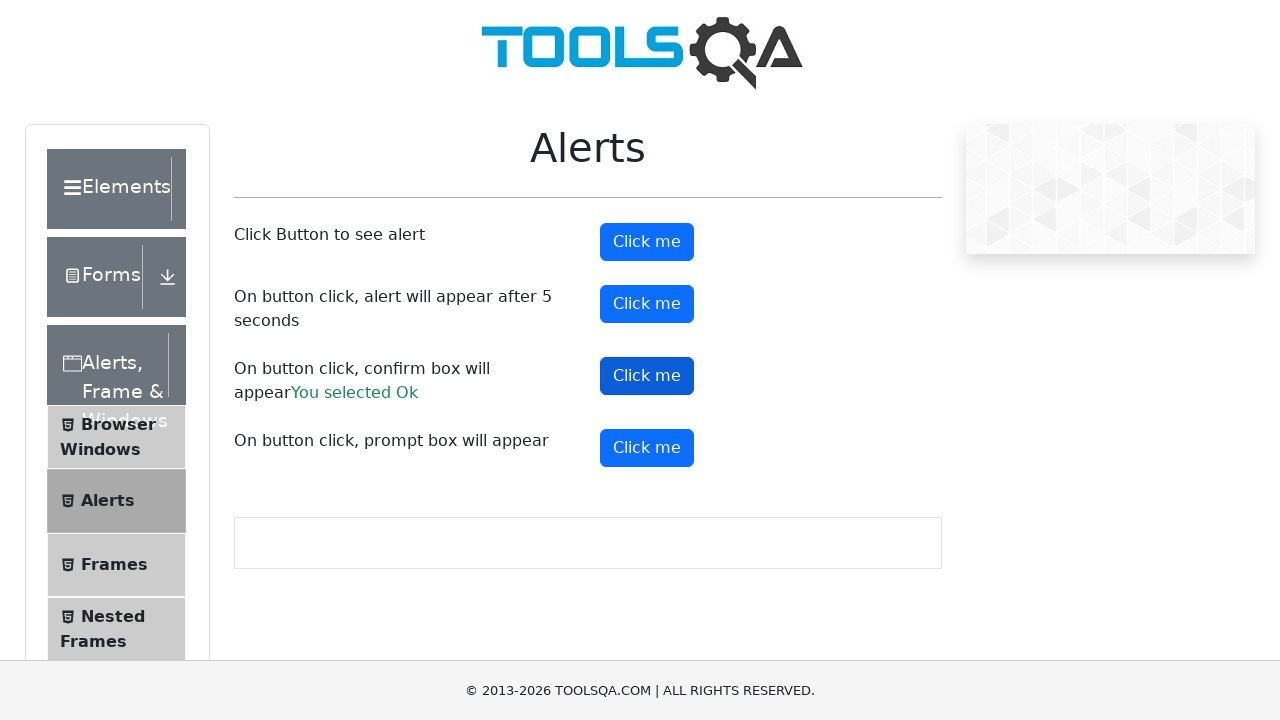